Tests client-side delay functionality by clicking a button that triggers a client-side calculation and waiting for the success message to appear

Starting URL: http://uitestingplayground.com/clientdelay

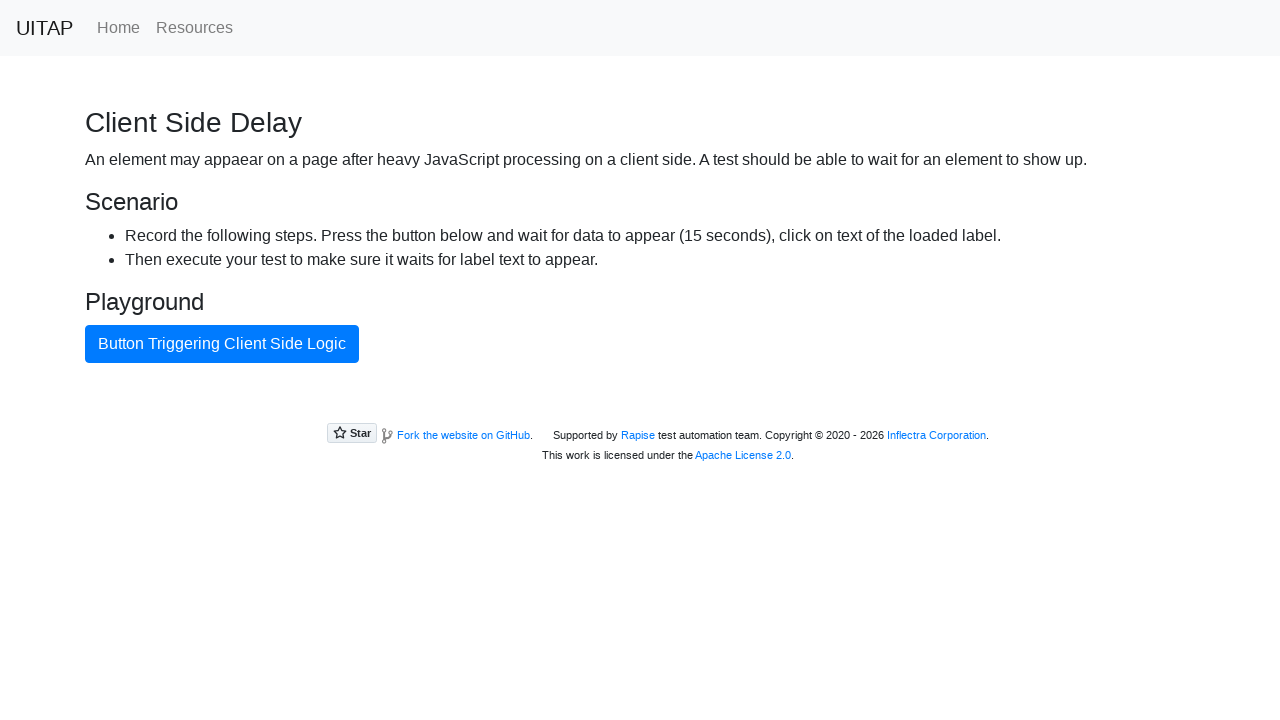

Navigated to client delay test page
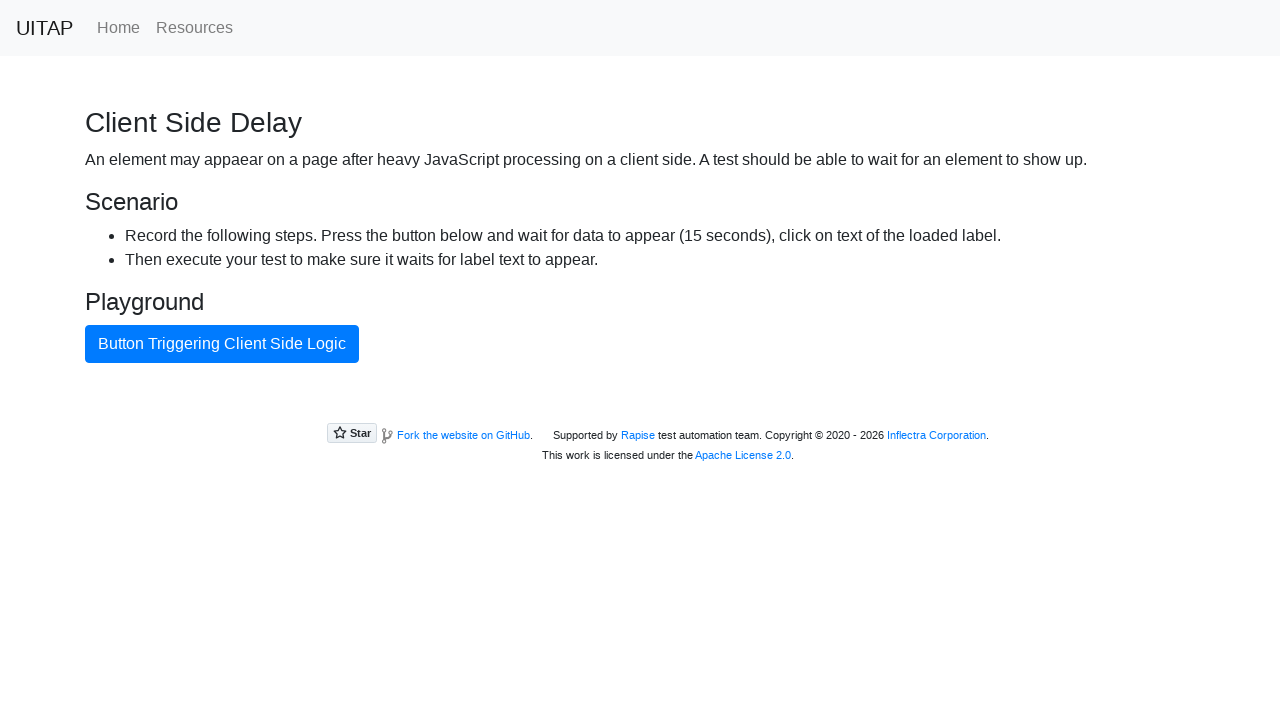

Clicked the button to trigger client-side calculation at (222, 344) on #ajaxButton
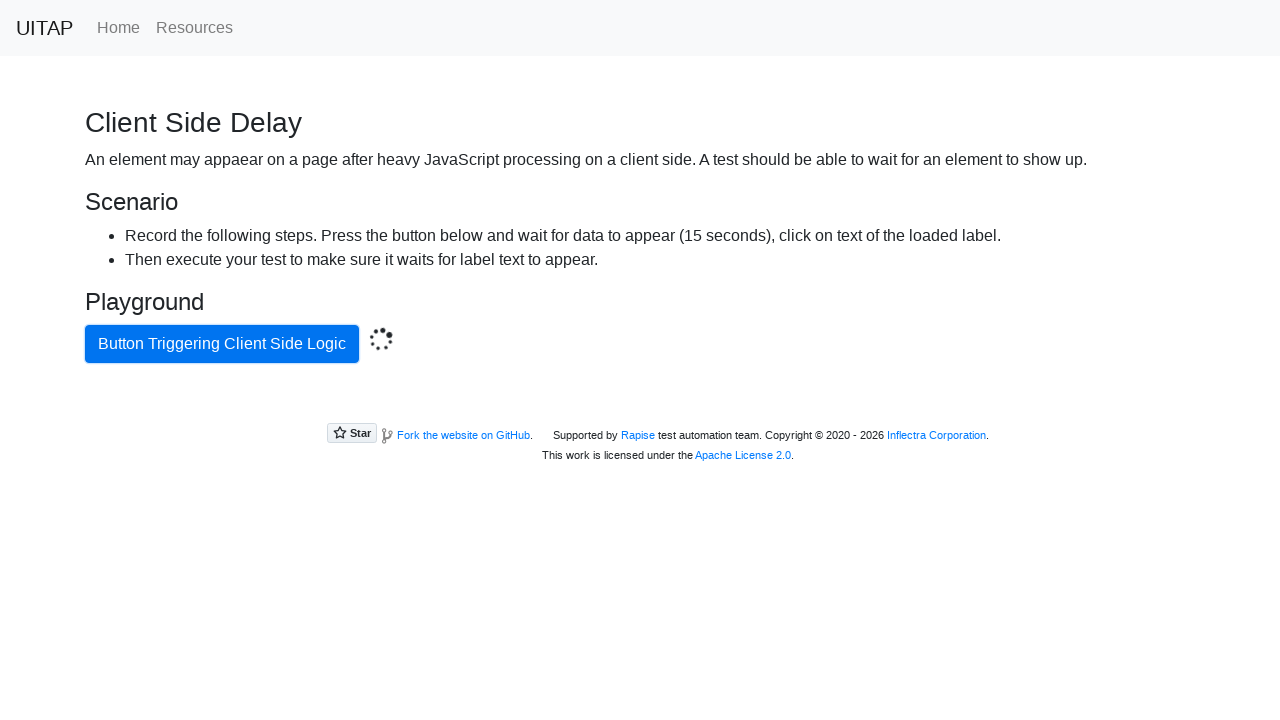

Success message appeared after client-side delay
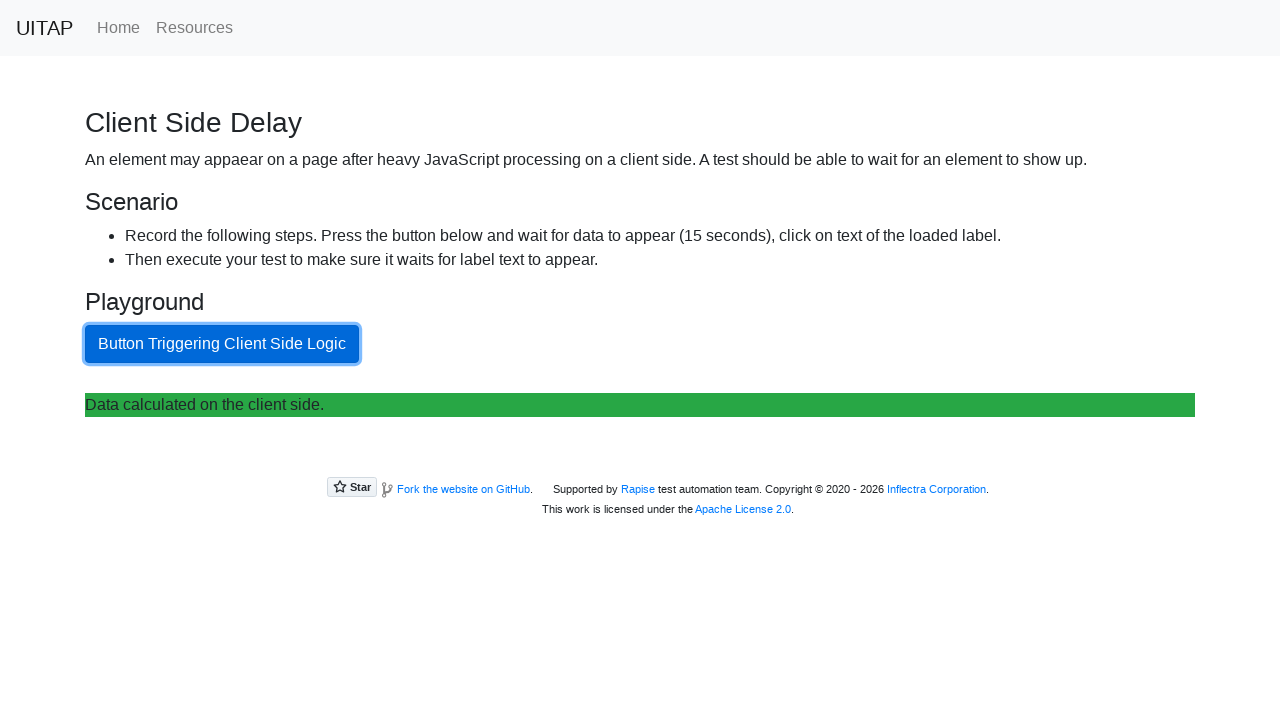

Retrieved success message text content
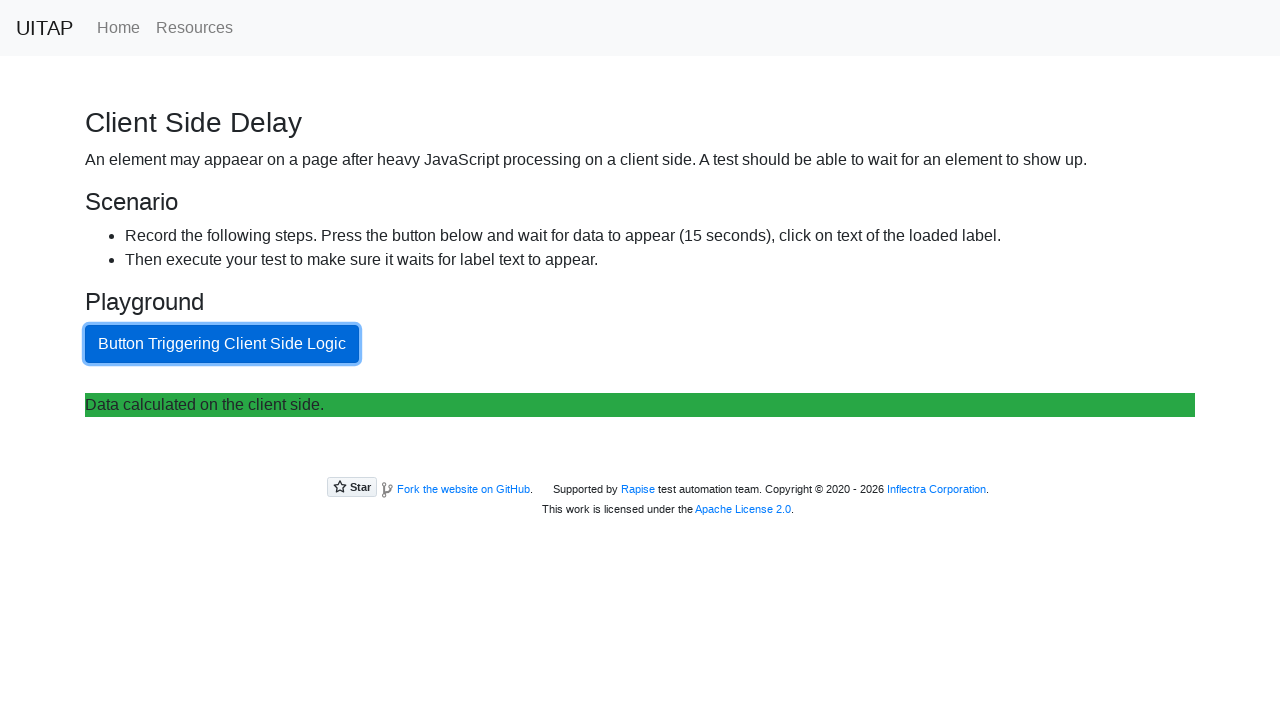

Verified success message text matches expected value
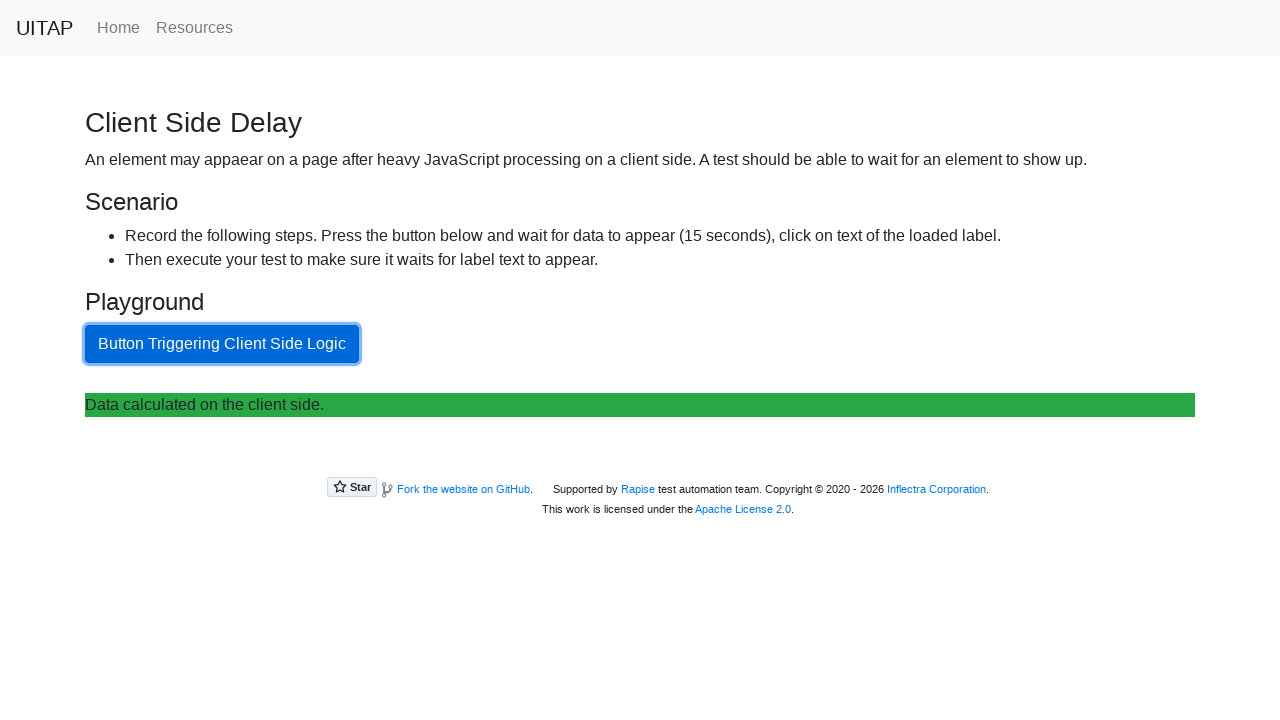

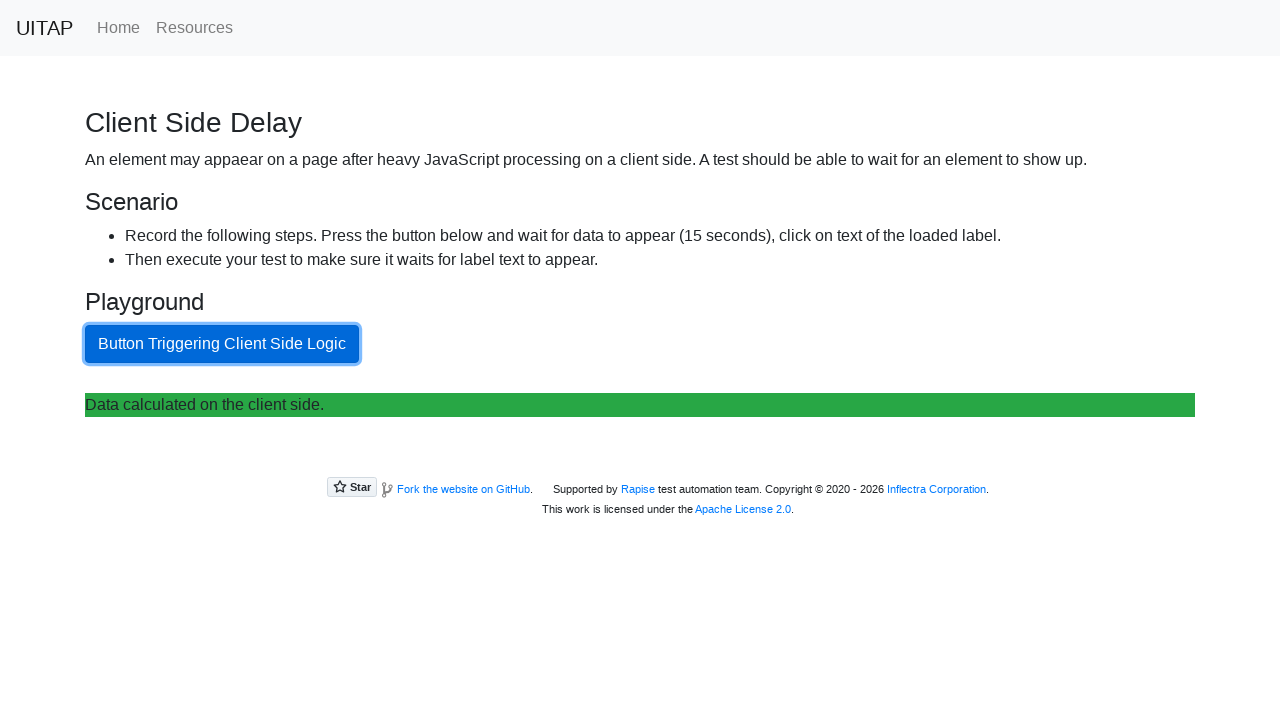